Tests CSS hover functionality by hovering over an element and then clicking a link that appears on hover

Starting URL: https://testpages.herokuapp.com/styled/csspseudo/css-hover.html

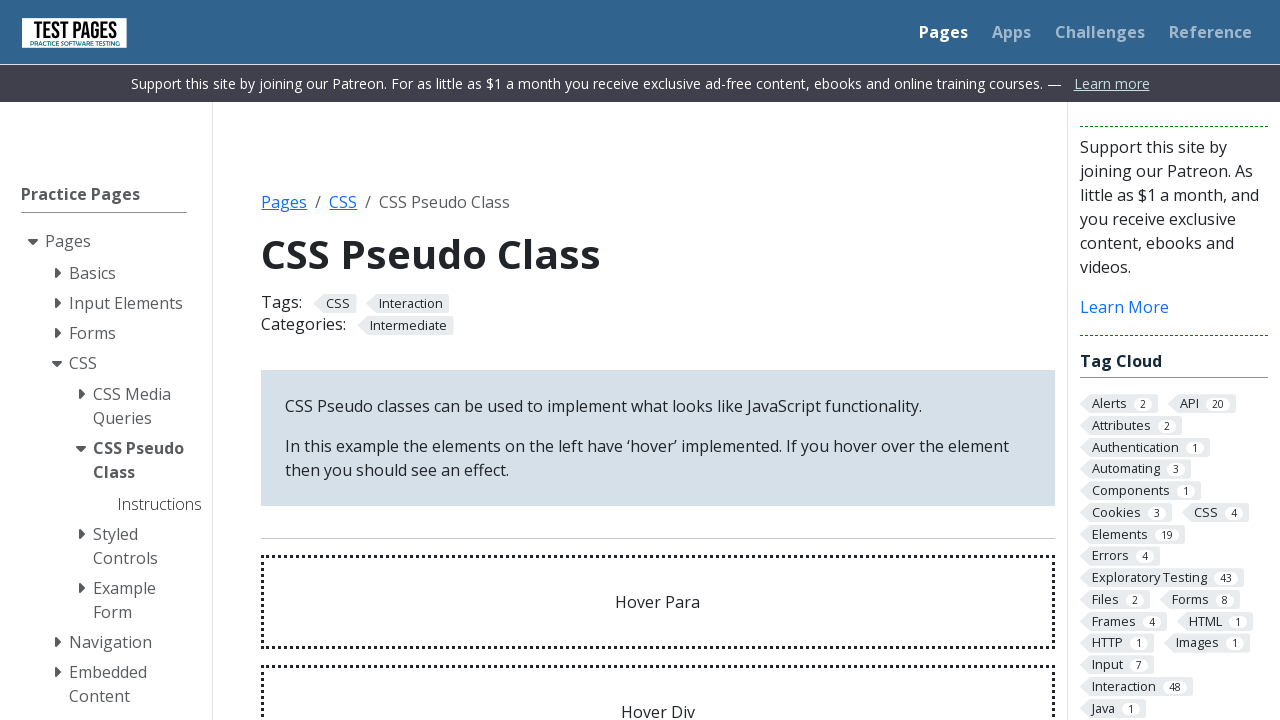

Navigated to CSS hover test page
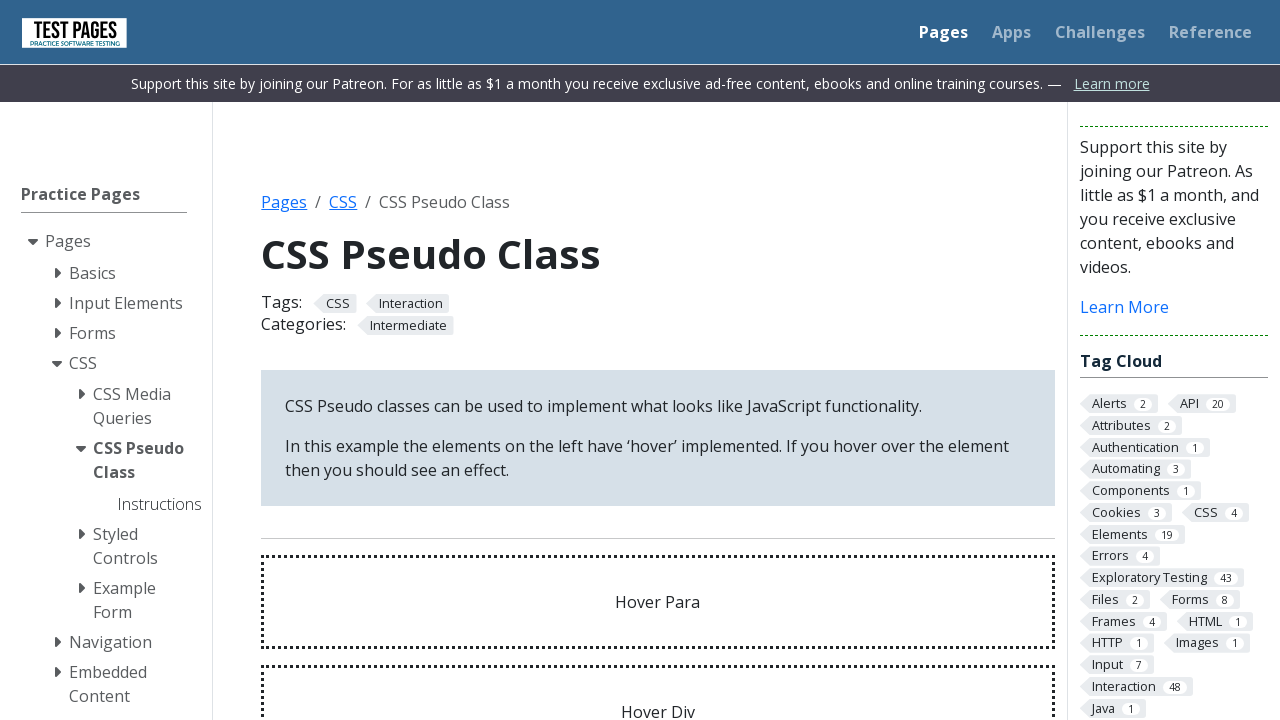

Hovered over paragraph element to trigger CSS hover effect at (658, 673) on p#hoverdivpara
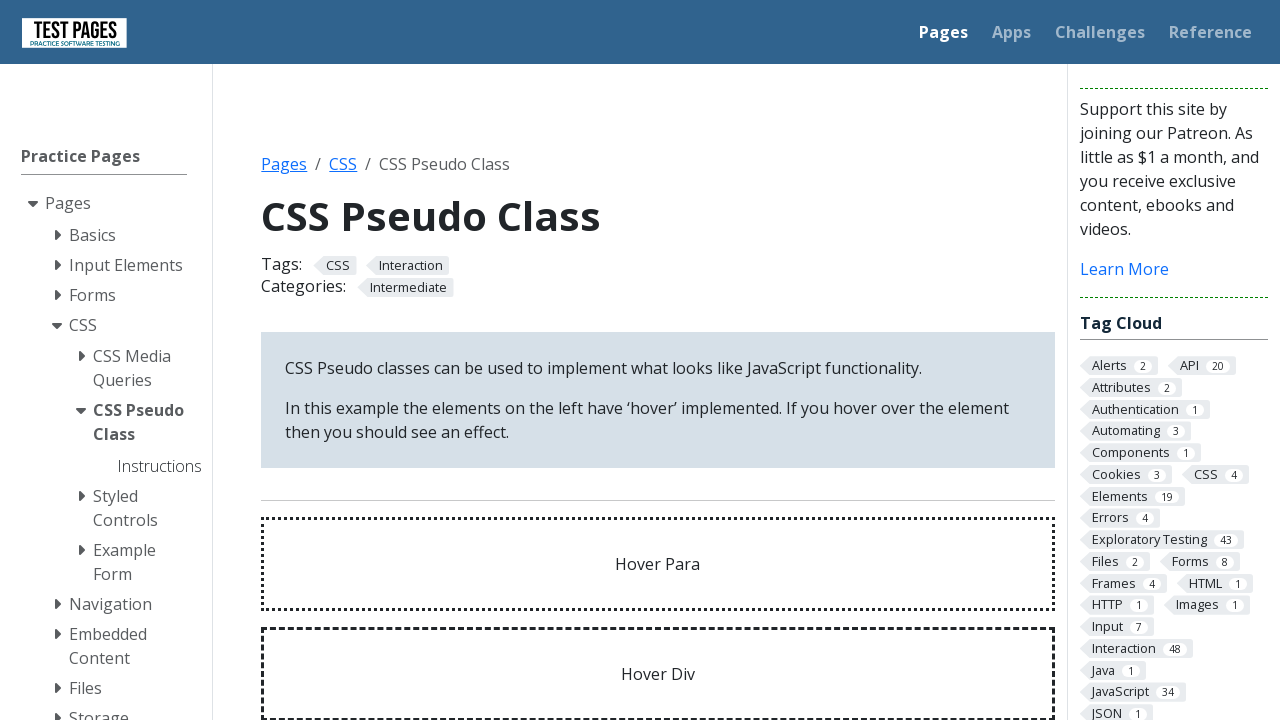

Clicked the link that appeared on hover at (326, 370) on a#hoverlink
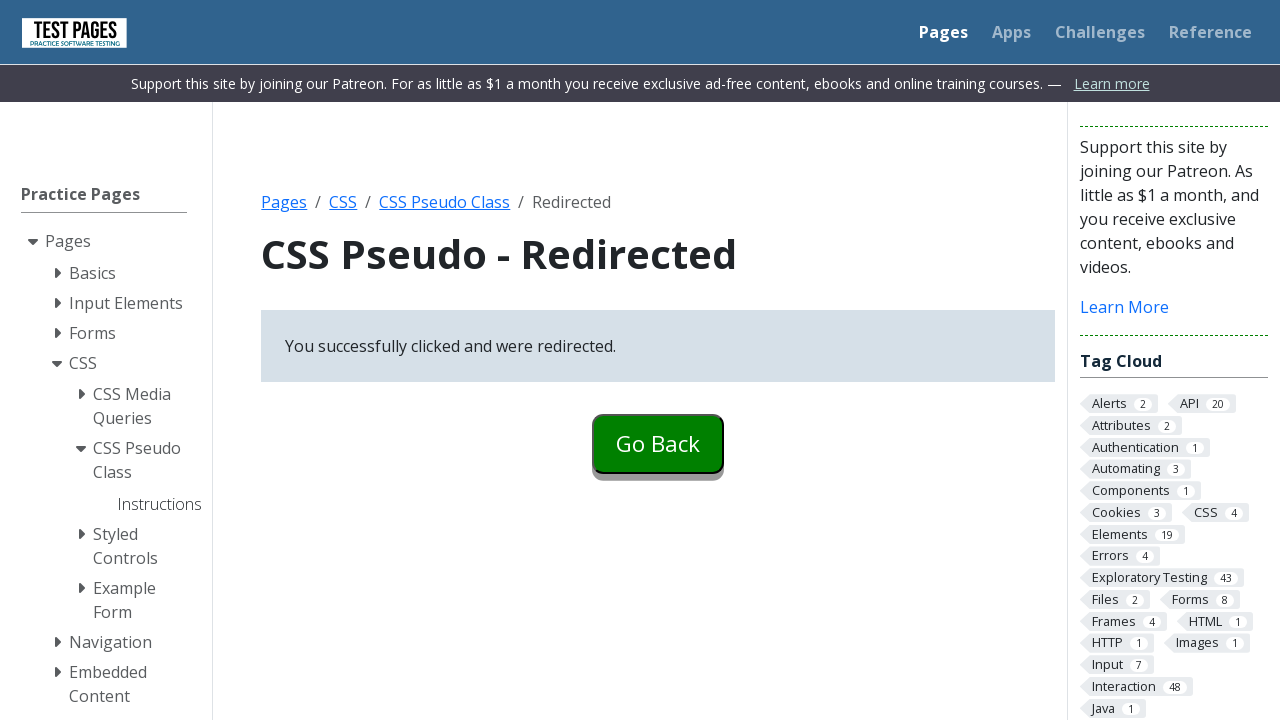

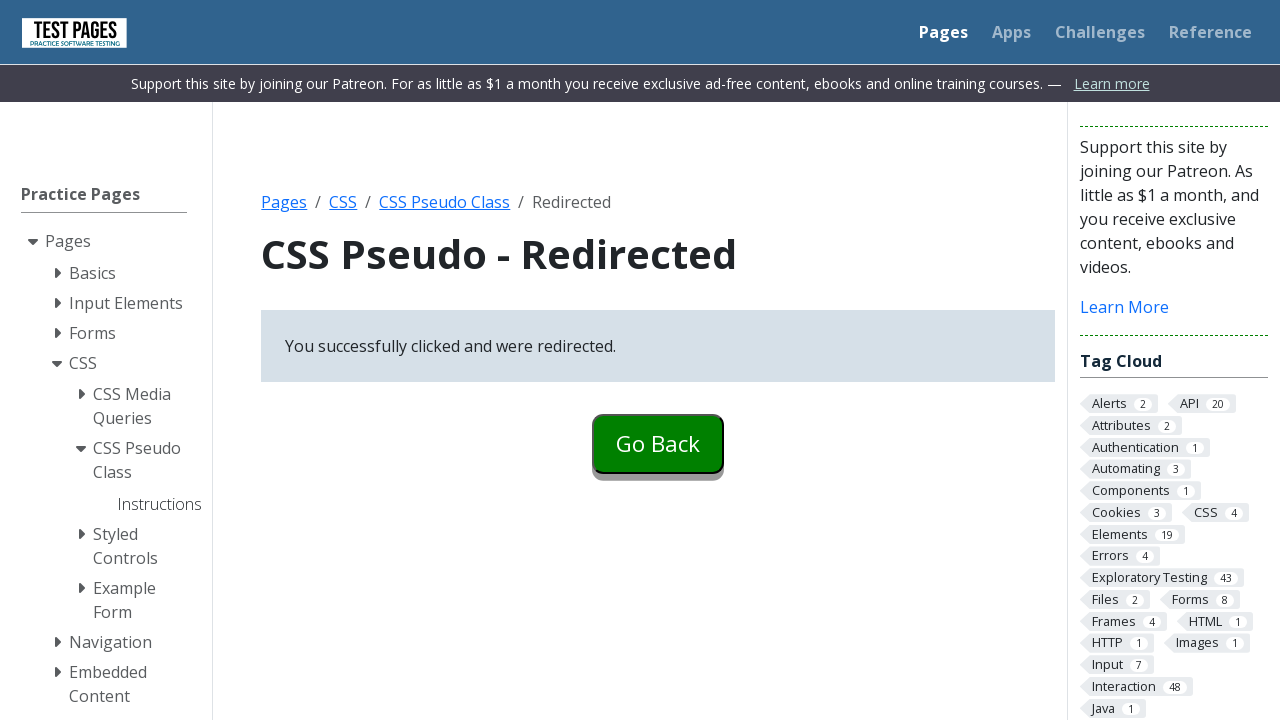